Tests the toggle checkbox functionality by selecting a checkbox, clicking Remove to make it disappear, then clicking Add to make it reappear, verifying confirmation messages along the way.

Starting URL: https://the-internet.herokuapp.com/dynamic_controls

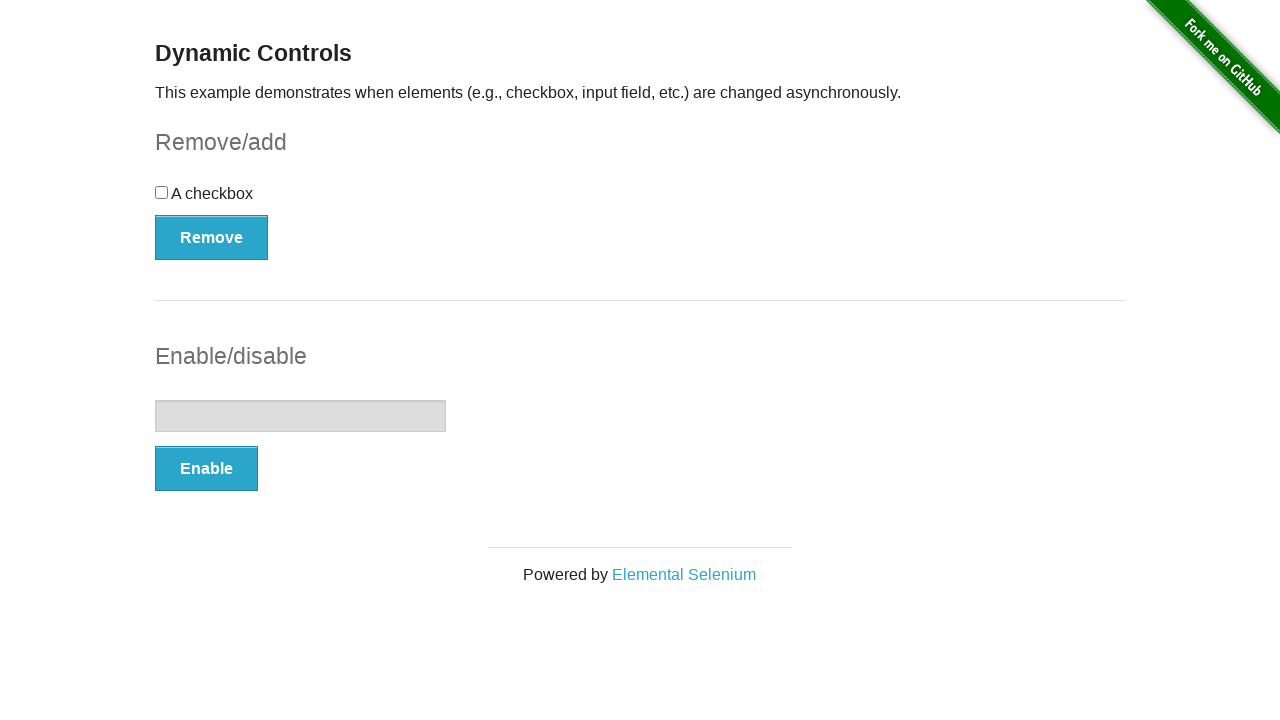

Selected the checkbox at (162, 192) on #checkbox input[type='checkbox']
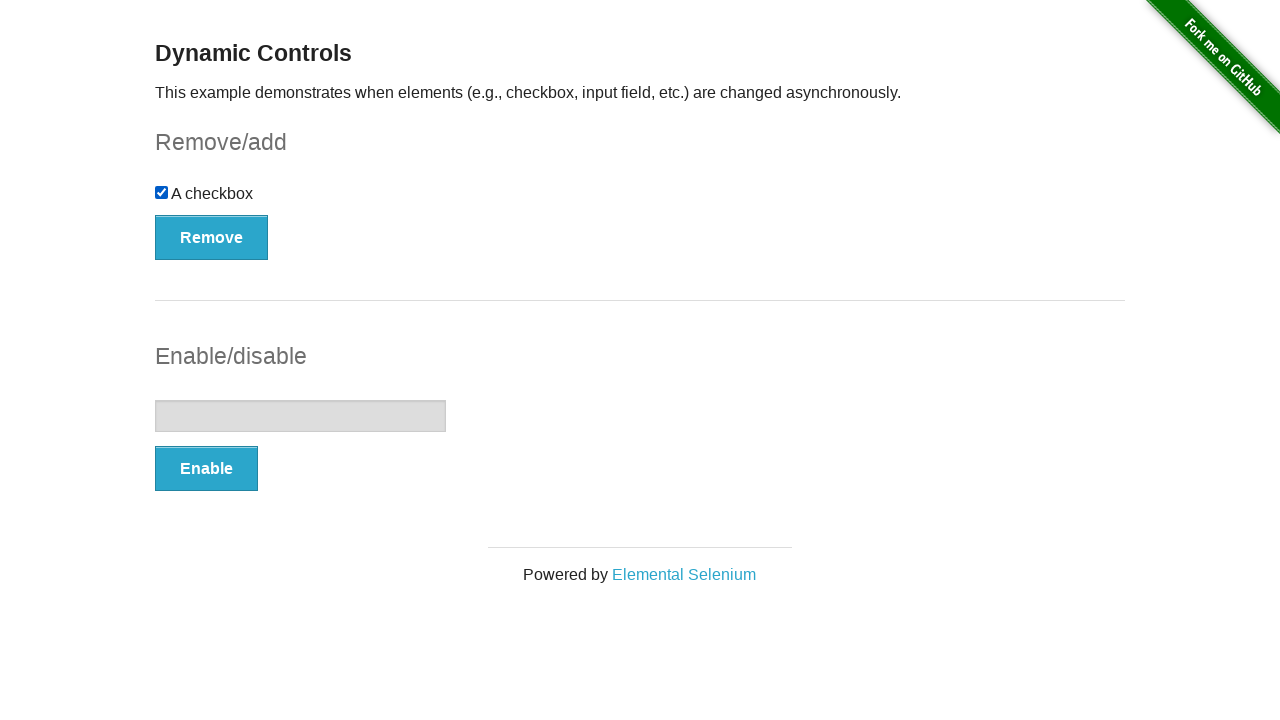

Clicked the Remove button at (212, 237) on button:has-text('Remove')
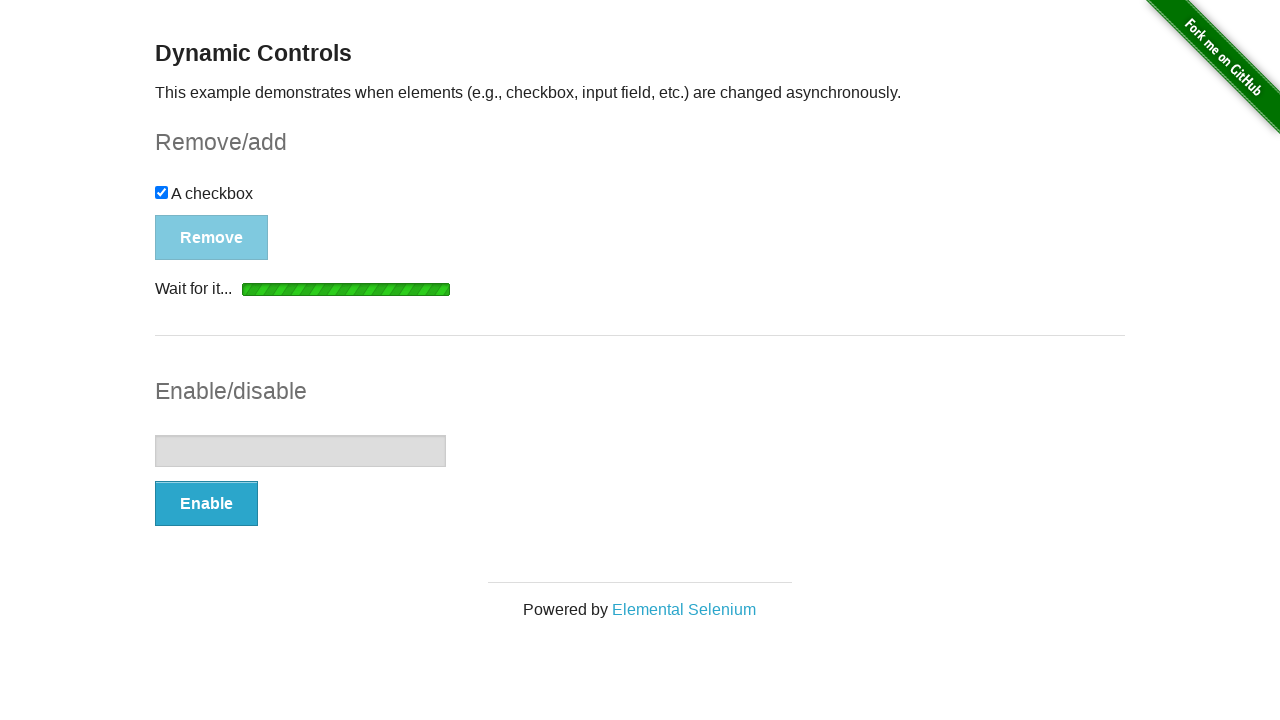

Loading indicator appeared
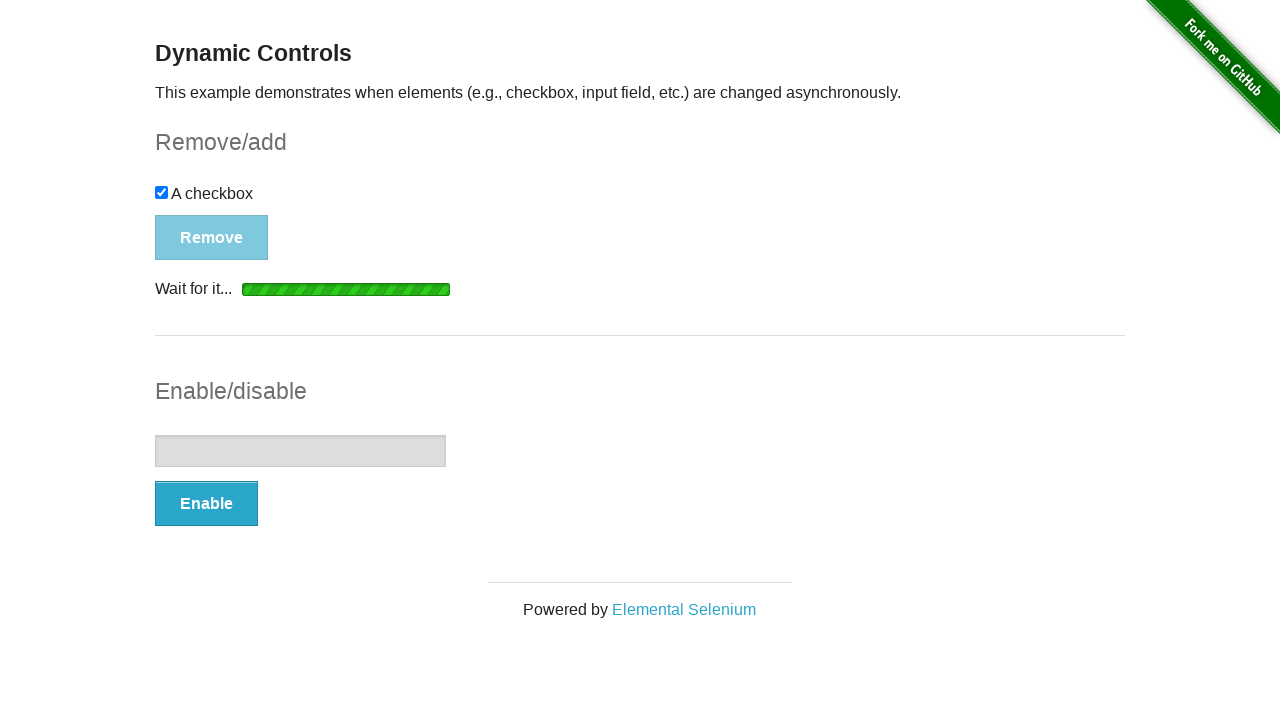

Loading indicator disappeared
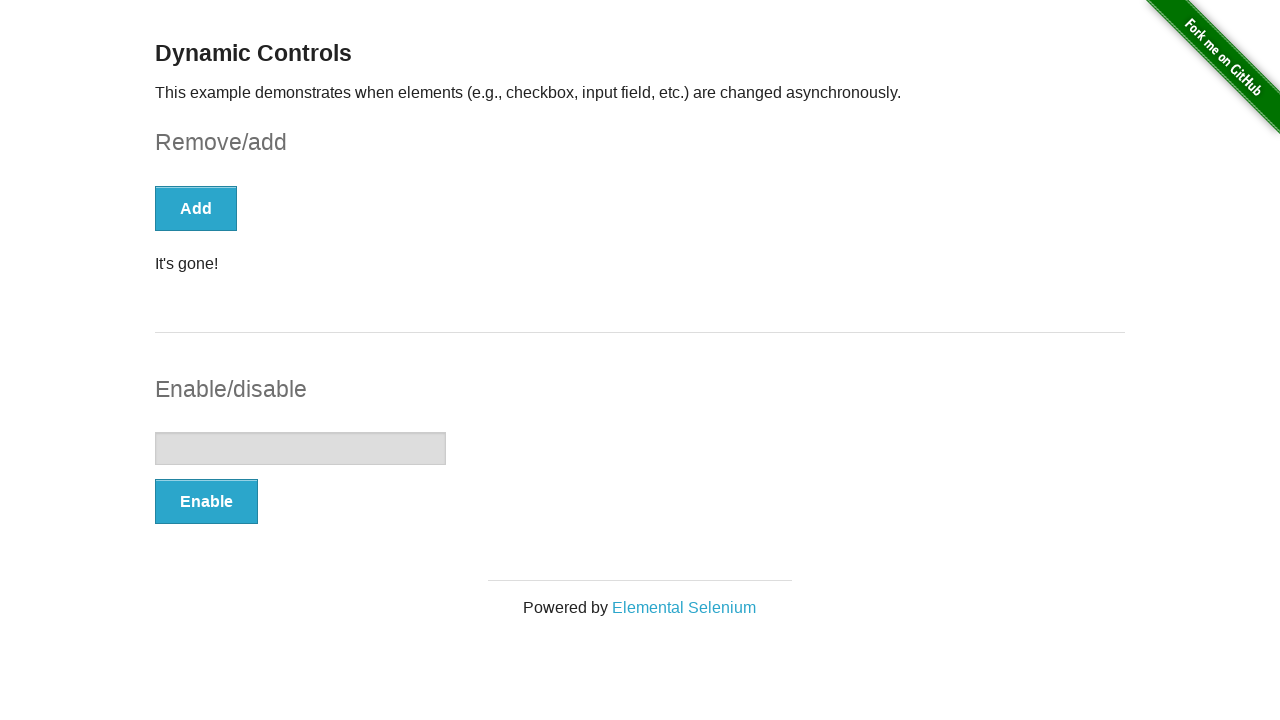

Confirmed checkbox is gone with 'It's gone!' message
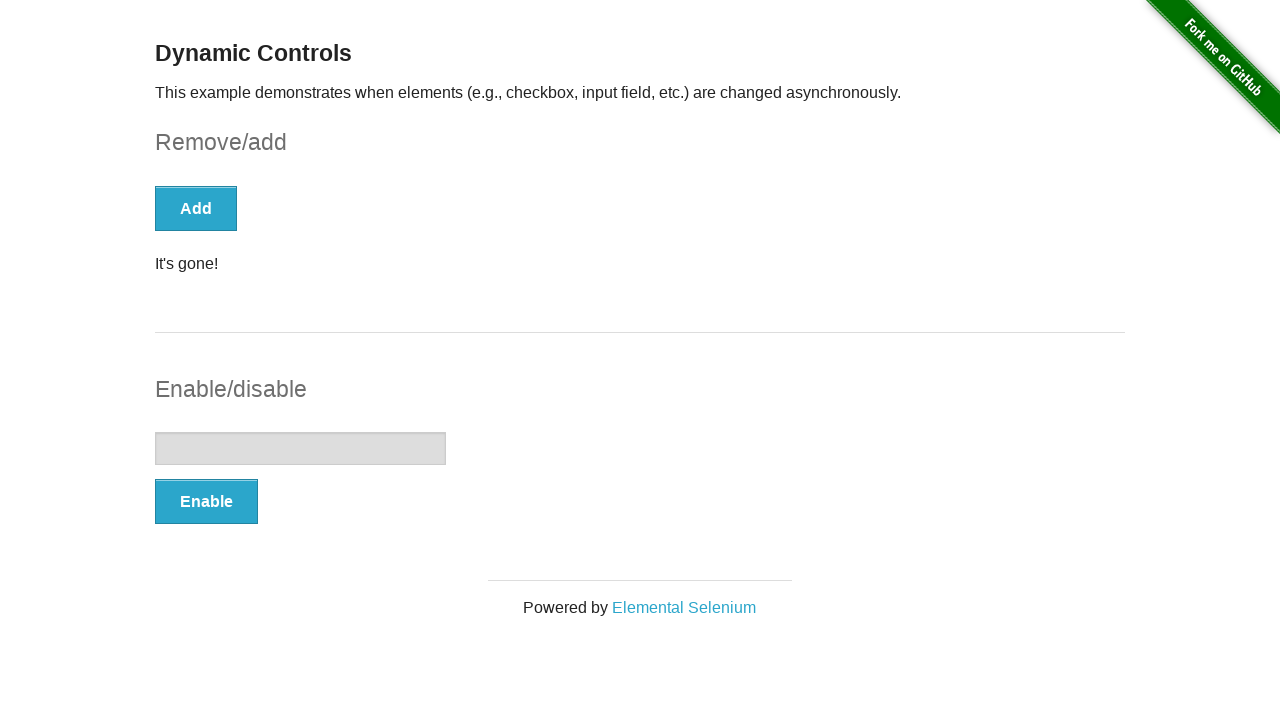

Clicked the Add button at (196, 208) on button:has-text('Add')
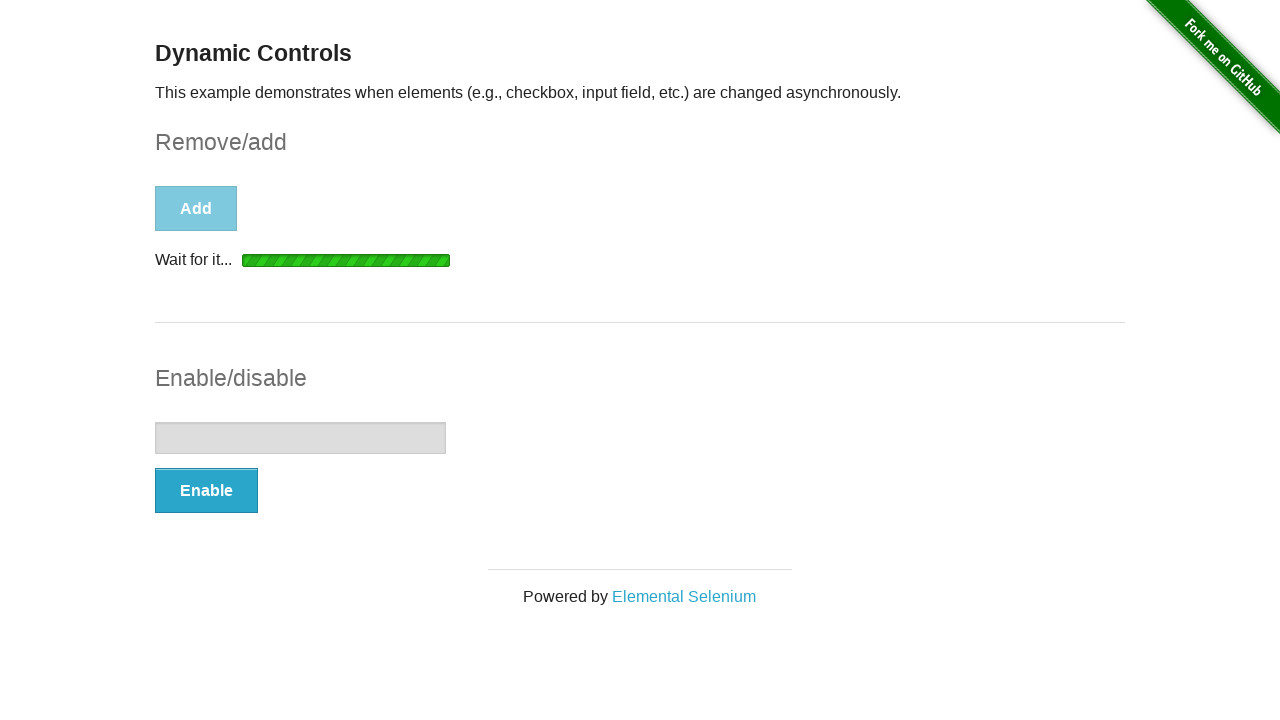

Loading indicator appeared
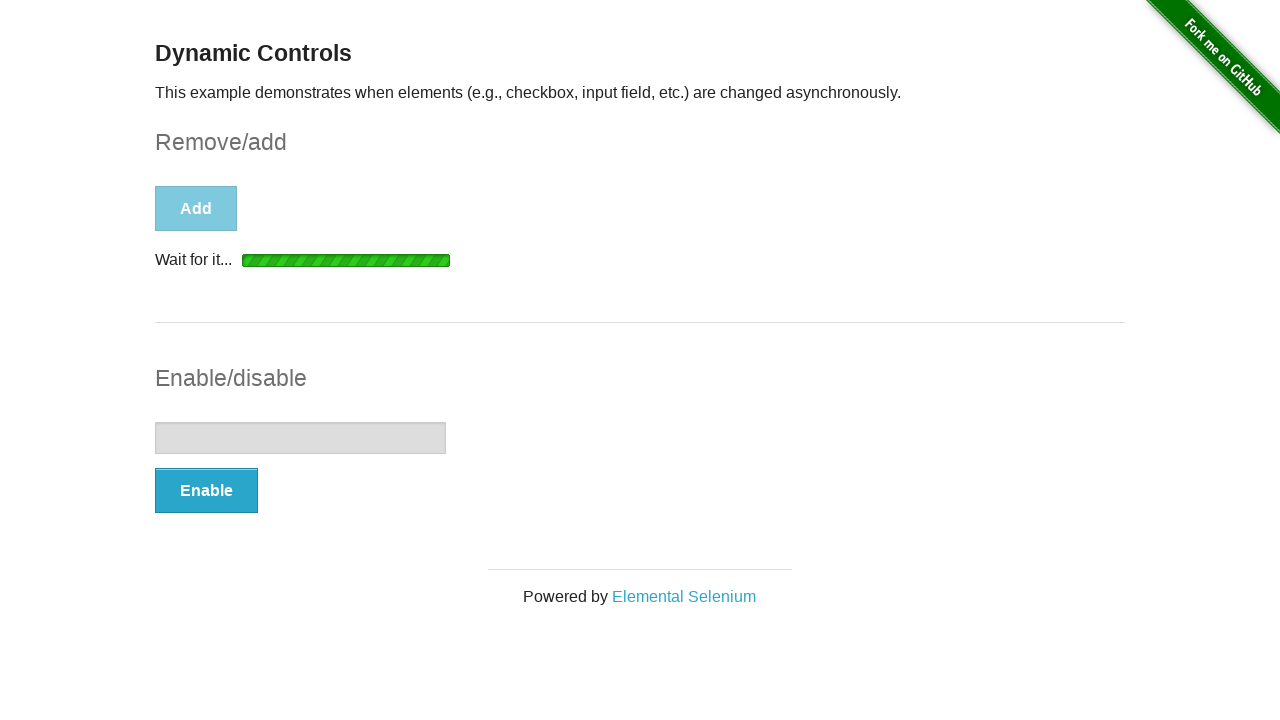

Loading indicator disappeared
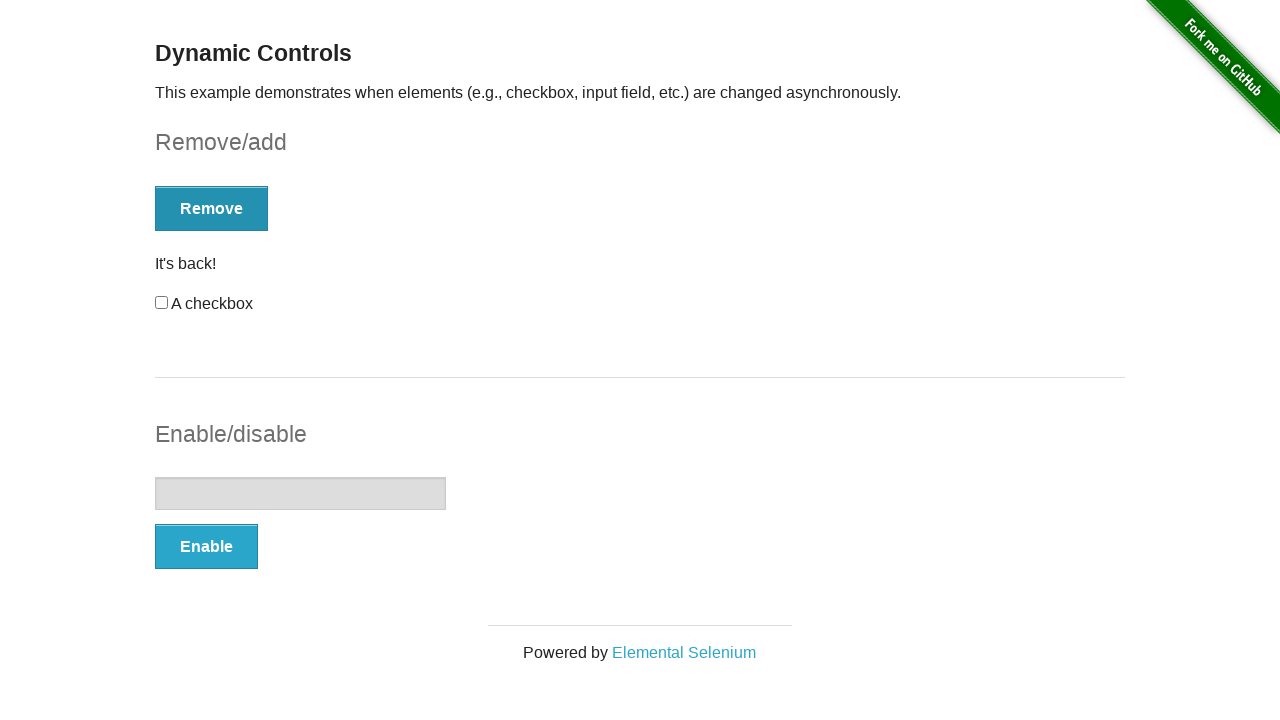

Confirmed checkbox is back with 'It's back!' message
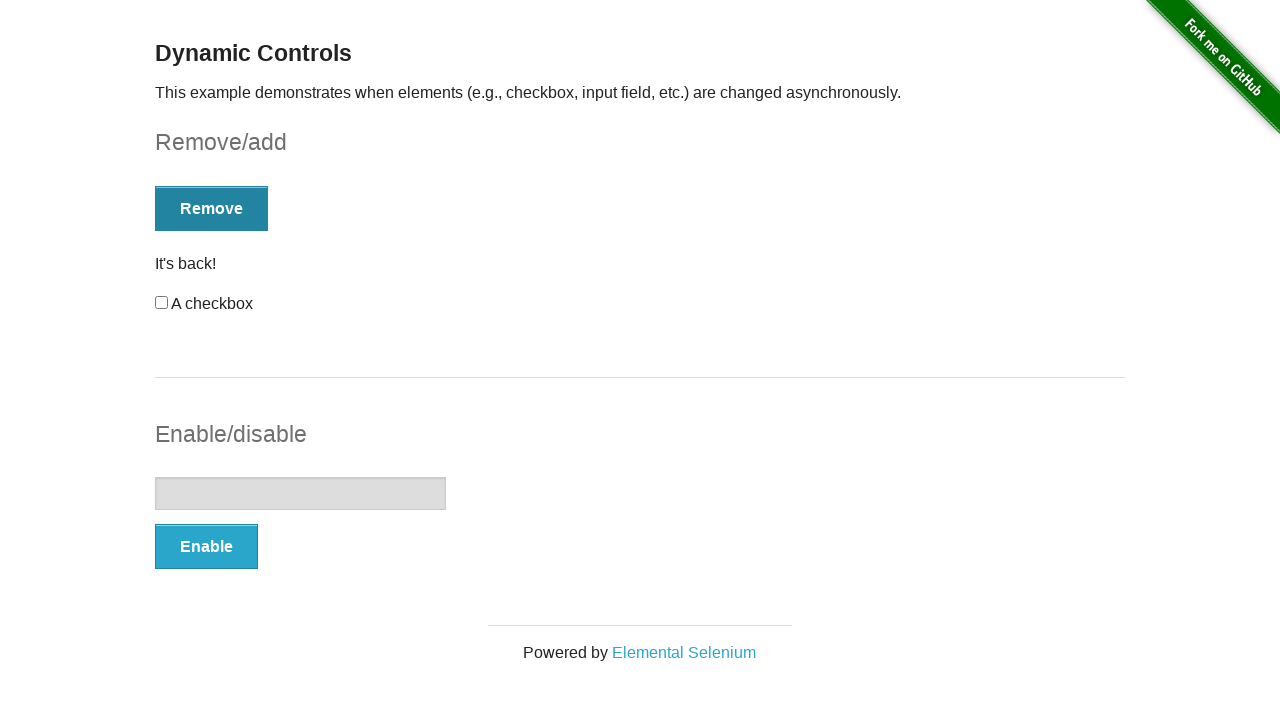

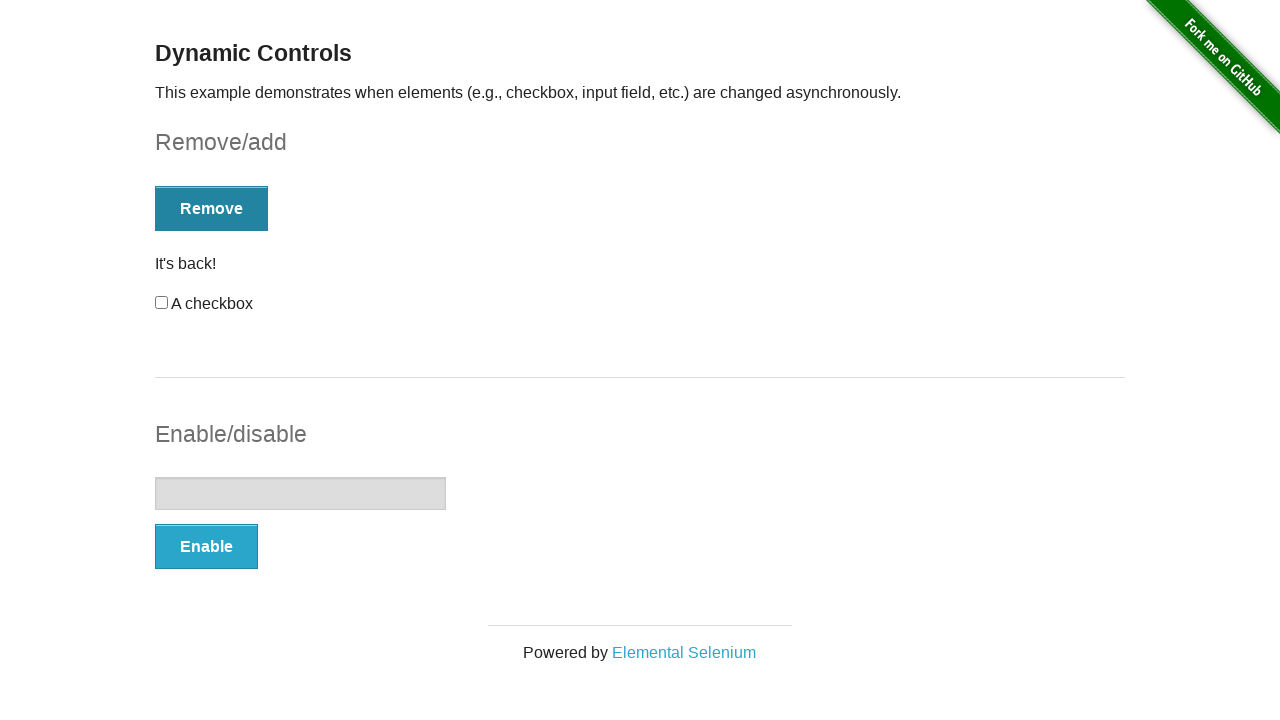